Tests the user registration flow by filling out the registration form with personal details and submitting it

Starting URL: https://parabank.parasoft.com/parabank/index.htm

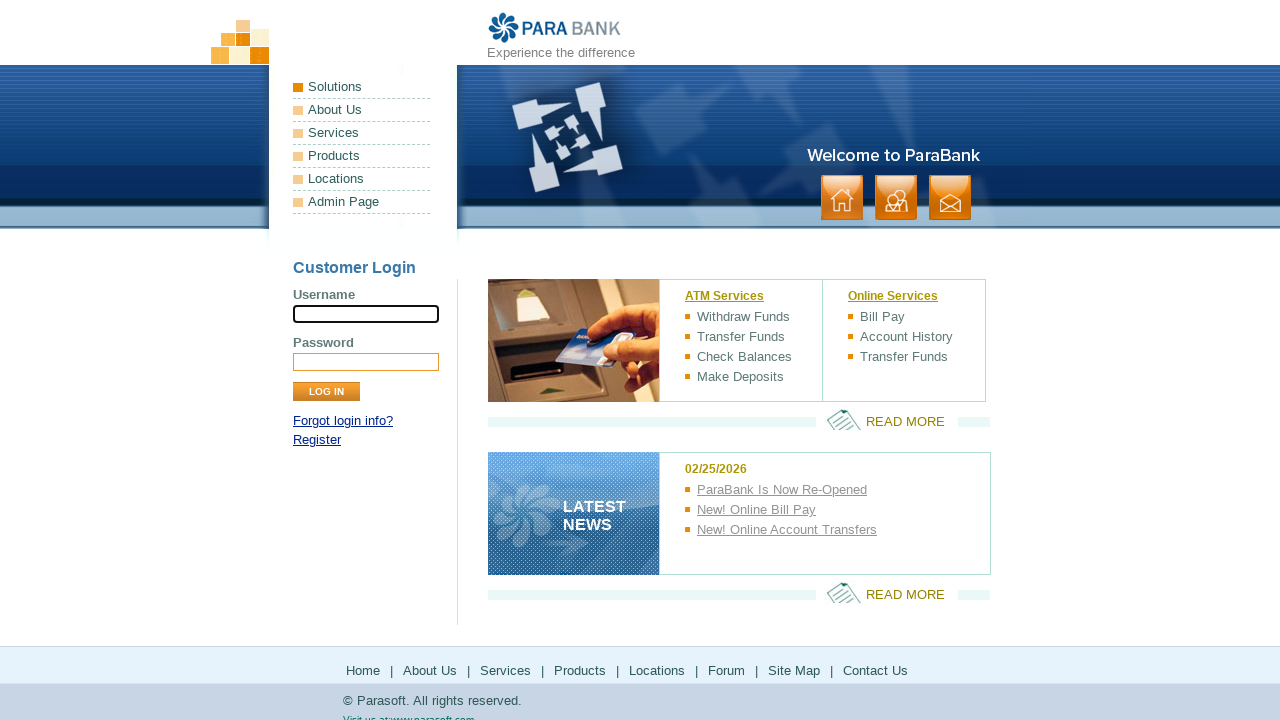

Clicked on the Register link at (317, 440) on xpath=//a[contains(text(),'Register')]
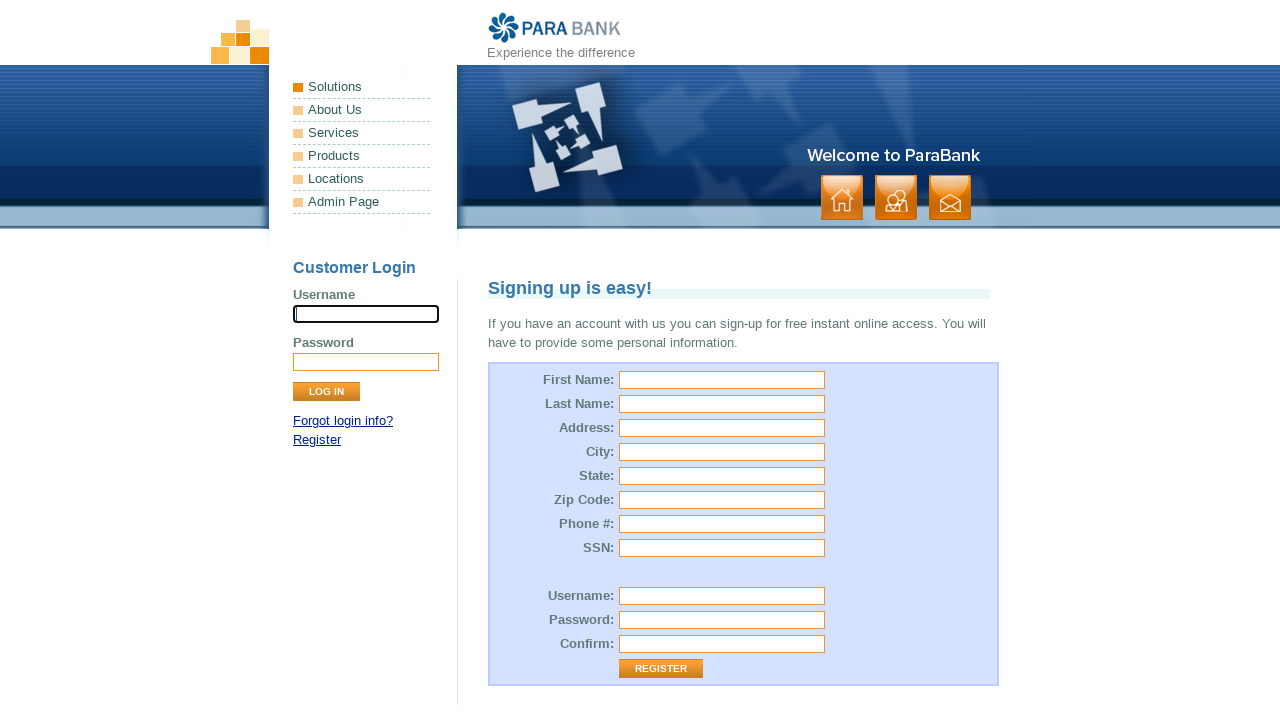

Filled in first name as Ramesh on //input[@id='customer.firstName']
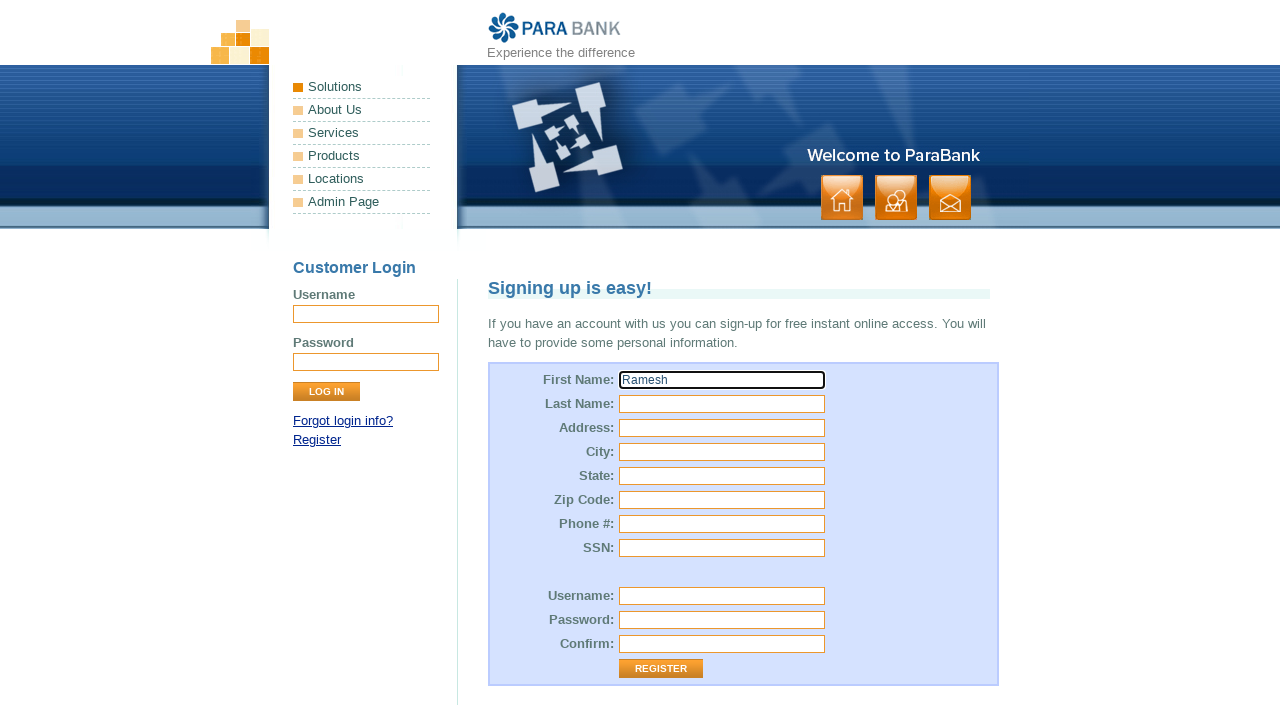

Filled in last name as Ramji on //input[@id='customer.lastName']
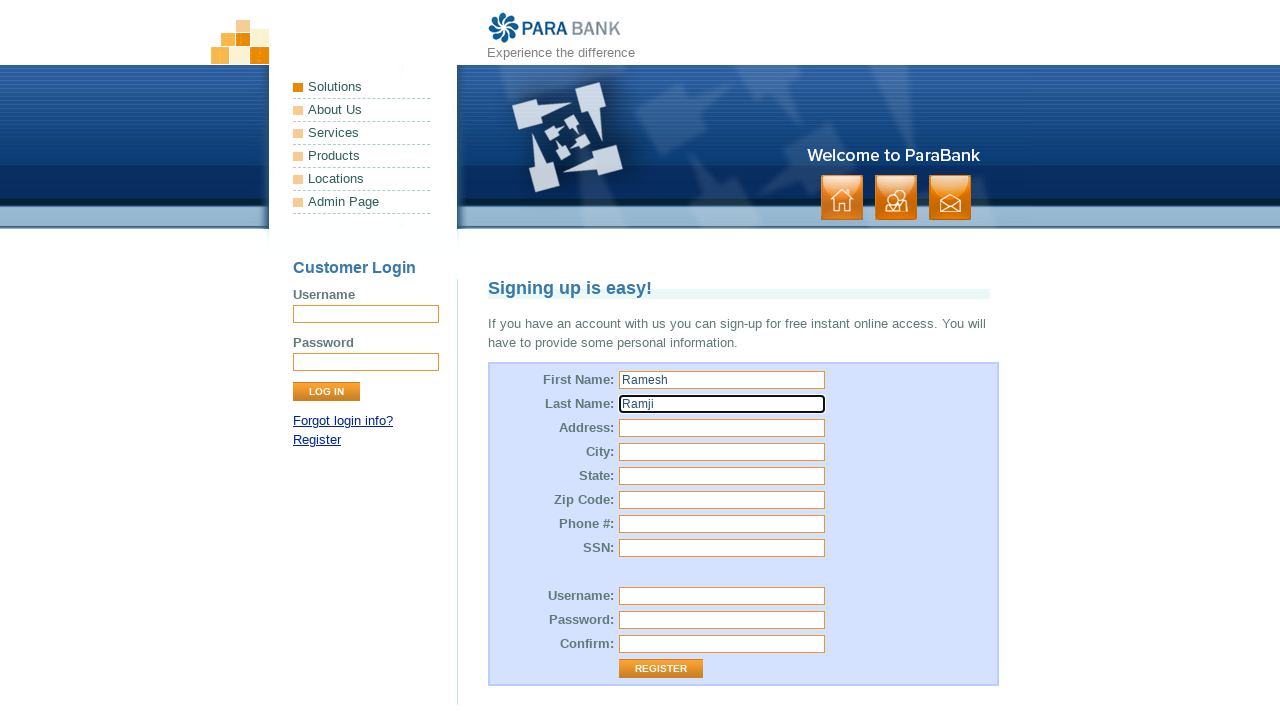

Filled in street address as 56 friend park north finchley on //input[@id='customer.address.street']
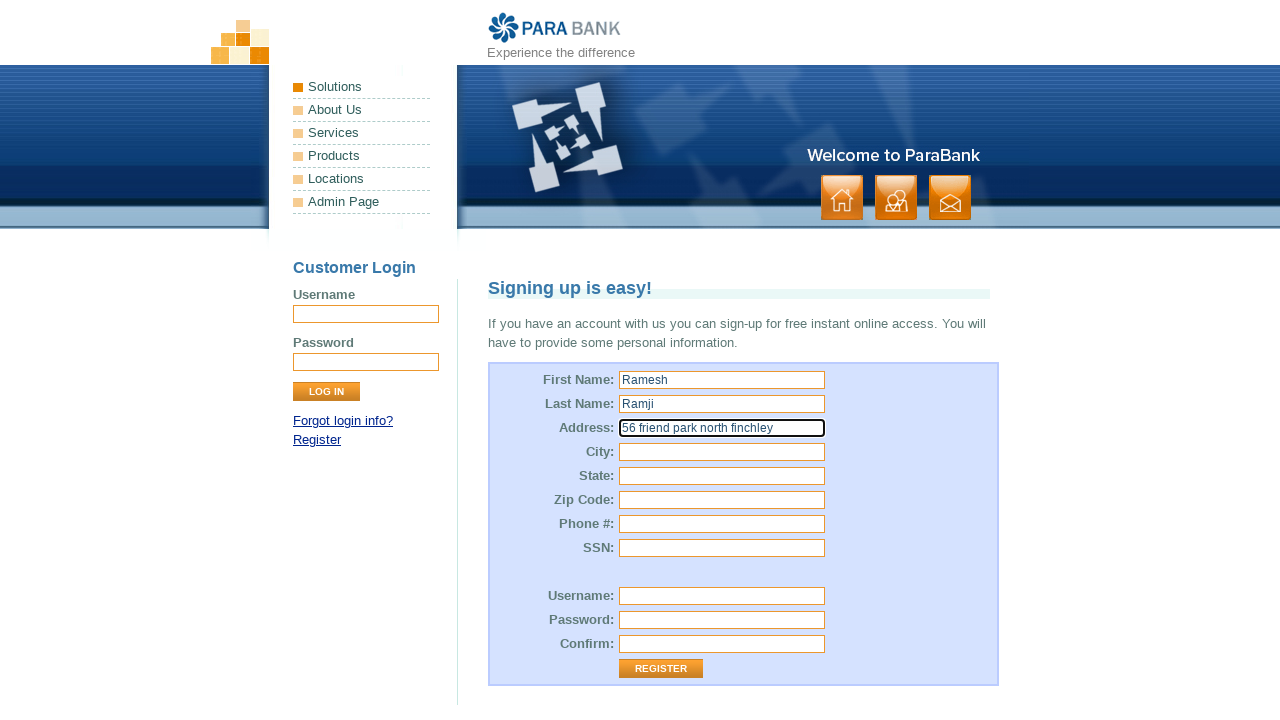

Filled in city as london on //input[@id='customer.address.city']
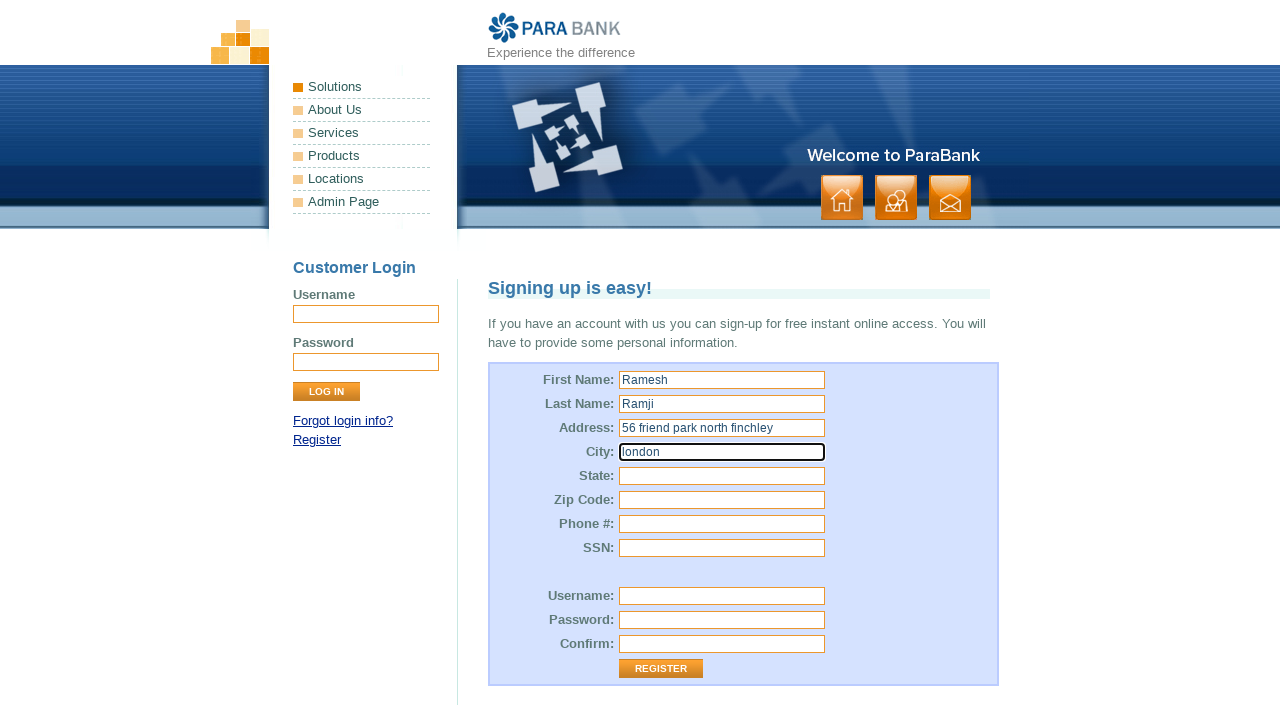

Filled in state as heartfordshire on //input[@id='customer.address.state']
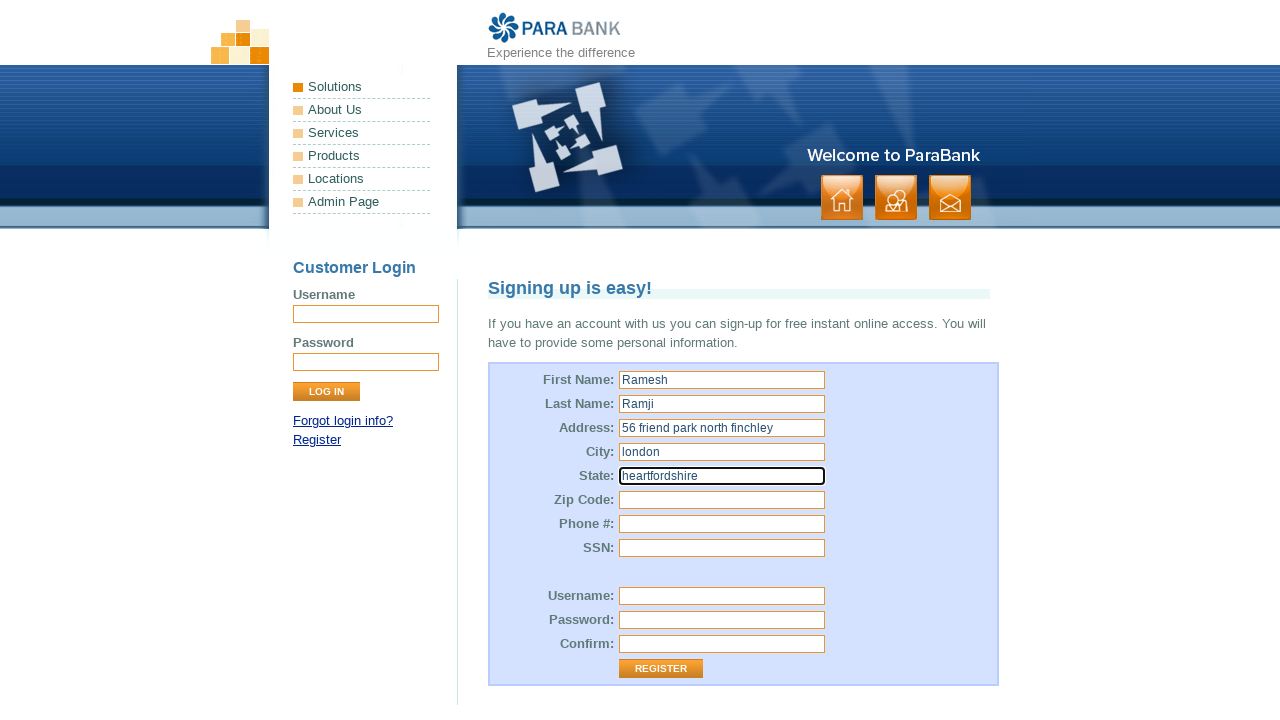

Filled in zip code as n12 9dp on //input[@id='customer.address.zipCode']
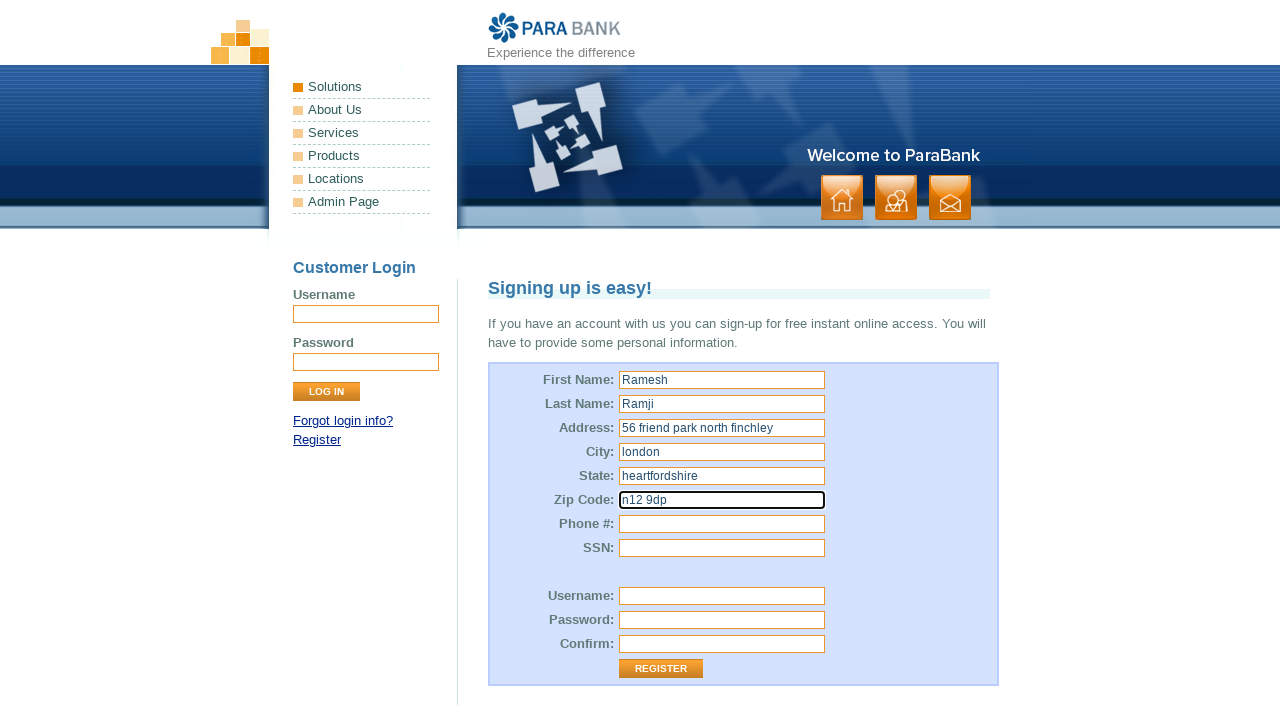

Filled in phone number as 30946843 on //input[@id='customer.phoneNumber']
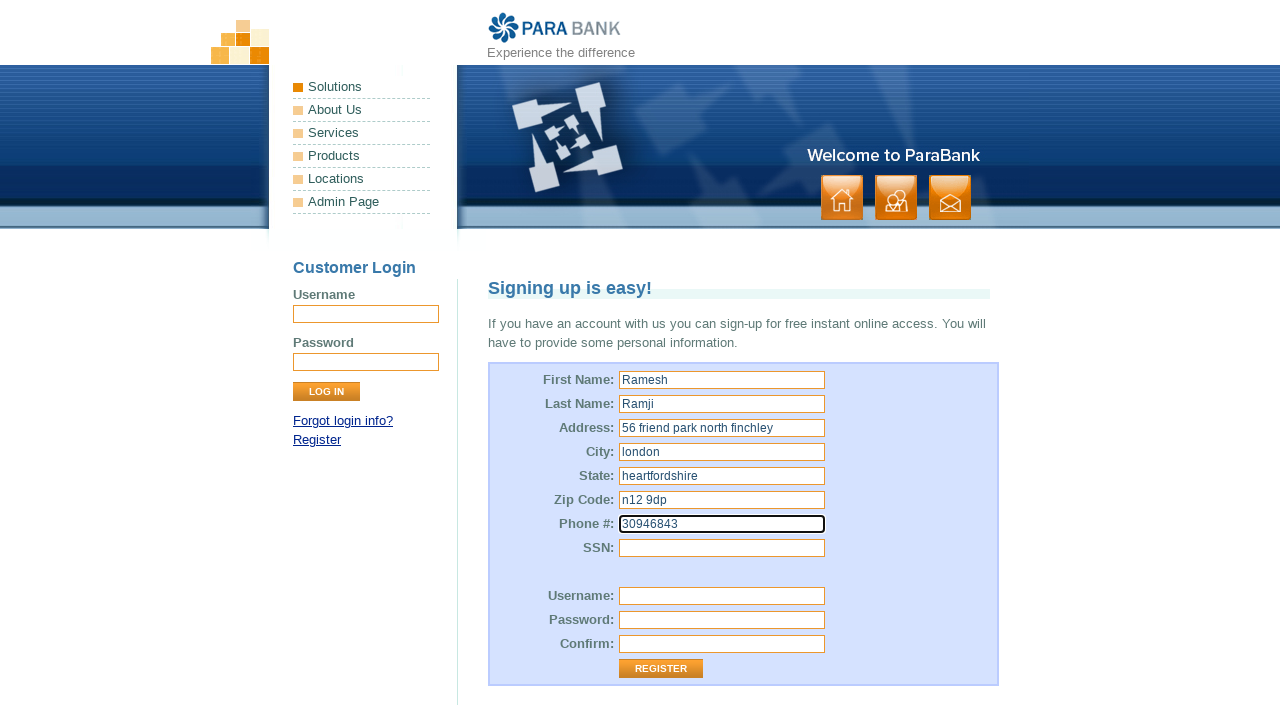

Filled in SSN as 309468676743 on //input[@id='customer.ssn']
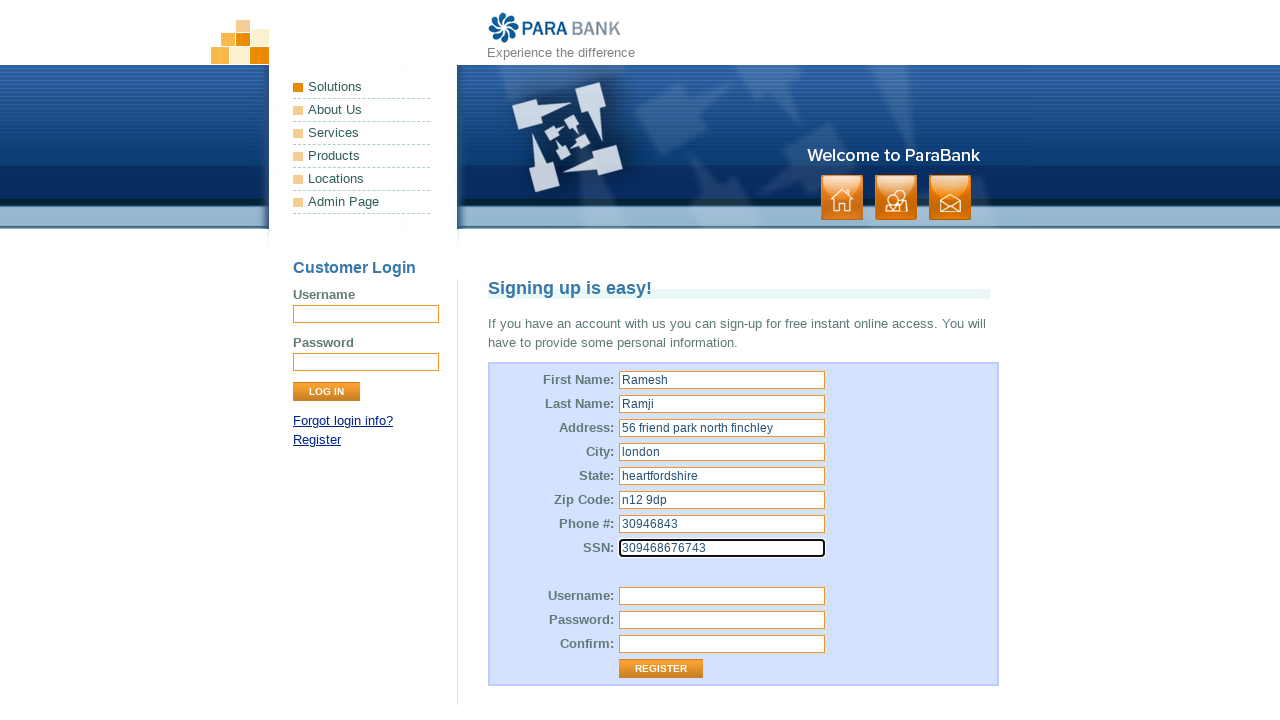

Filled in username as ramesh007454007 on //input[@id='customer.username']
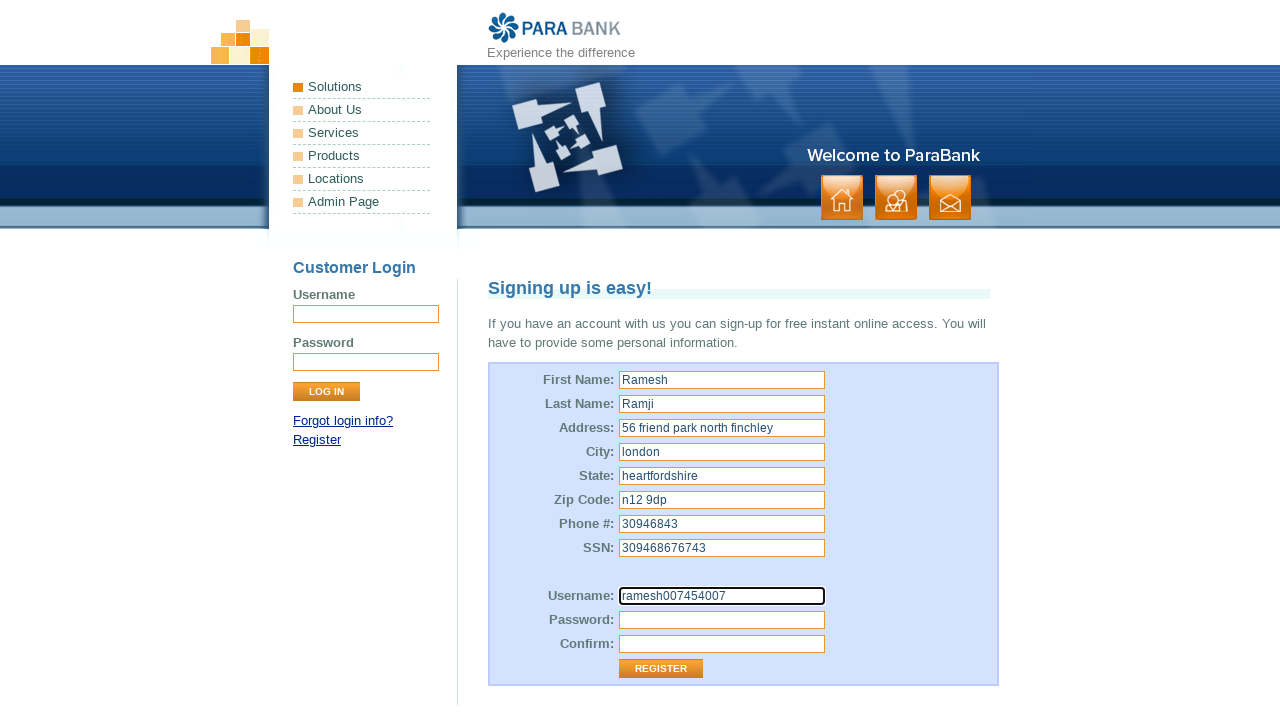

Filled in password on //input[@id='customer.password']
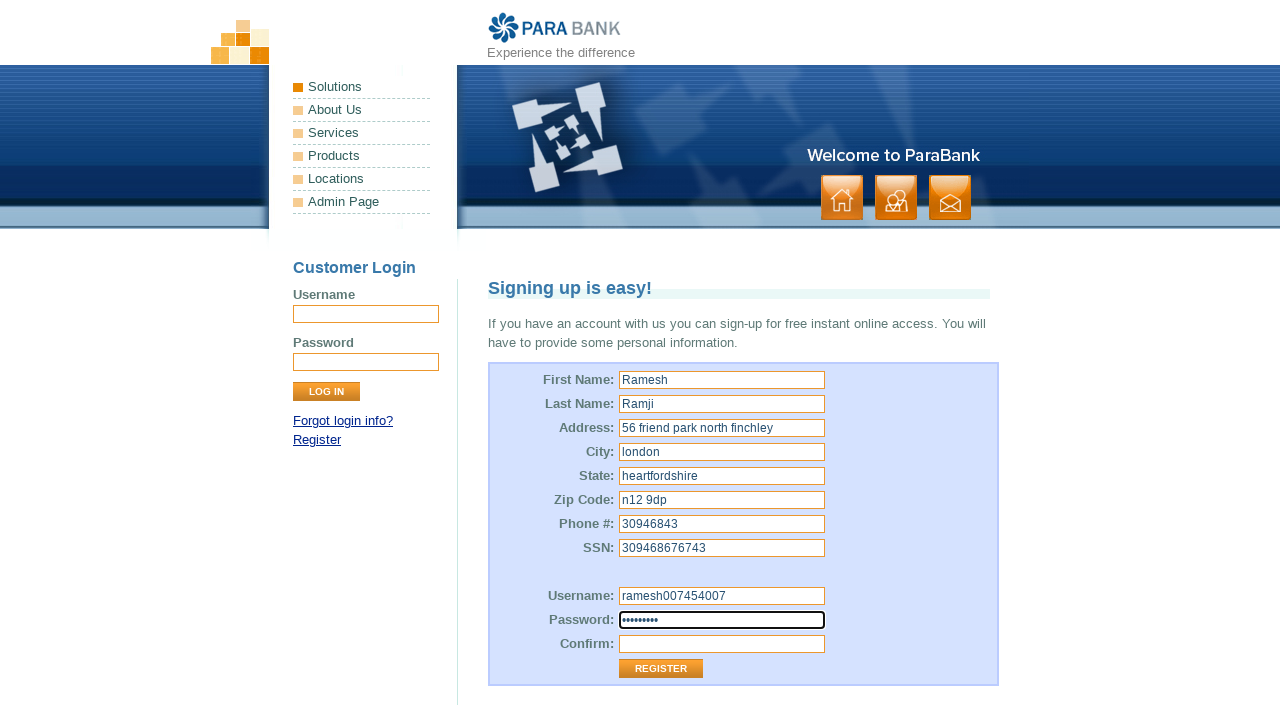

Filled in confirm password on //input[@id='repeatedPassword']
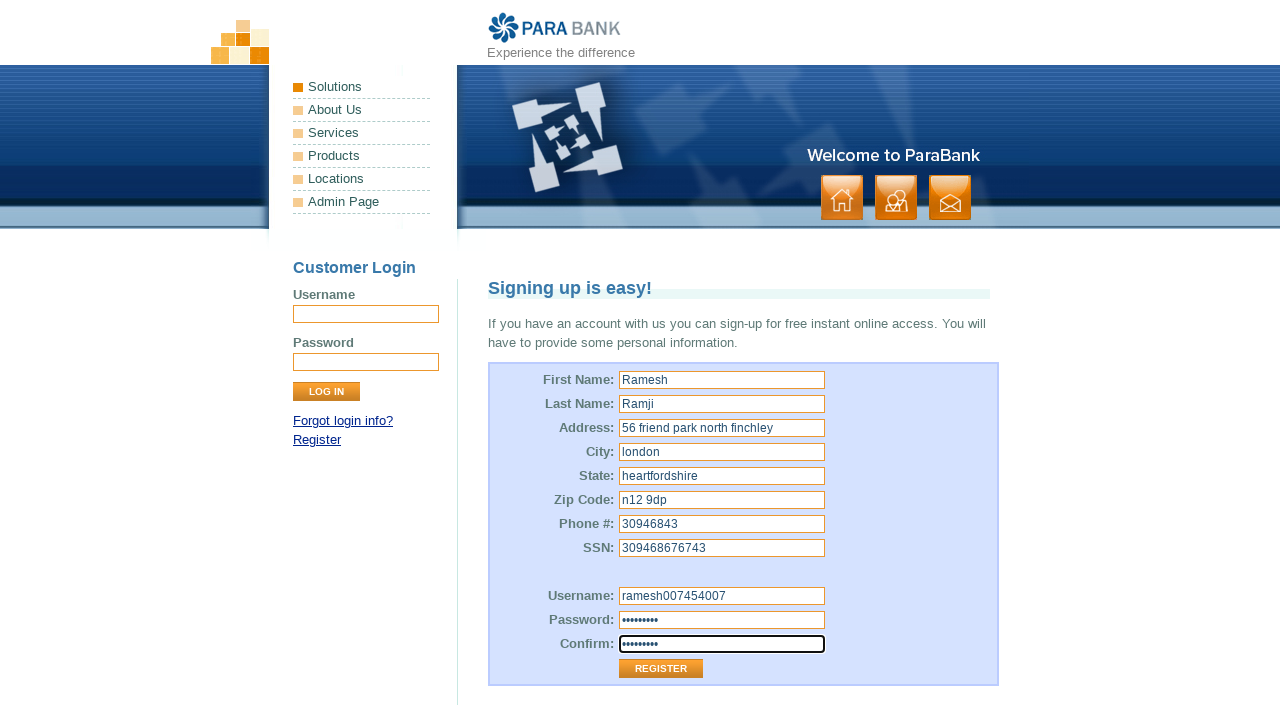

Clicked on the REGISTER button to submit the form at (661, 669) on xpath=//tbody/tr[13]/td[2]/input[1]
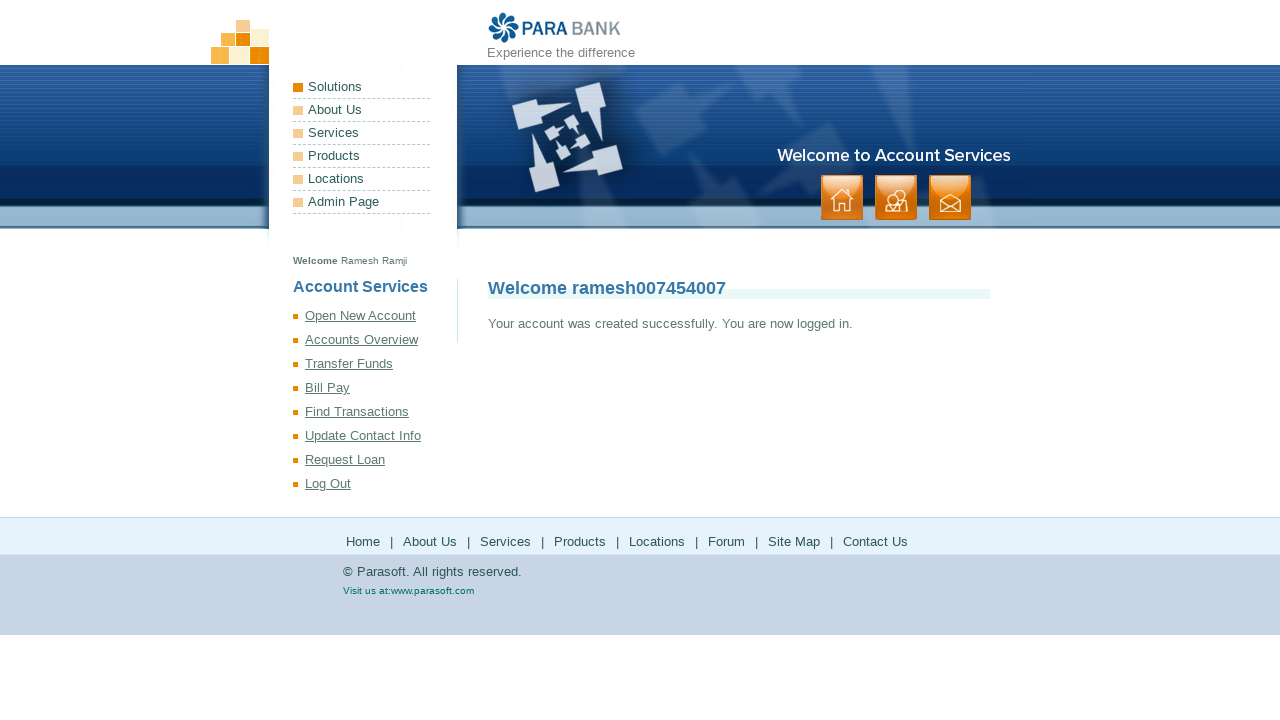

Registration success message appeared
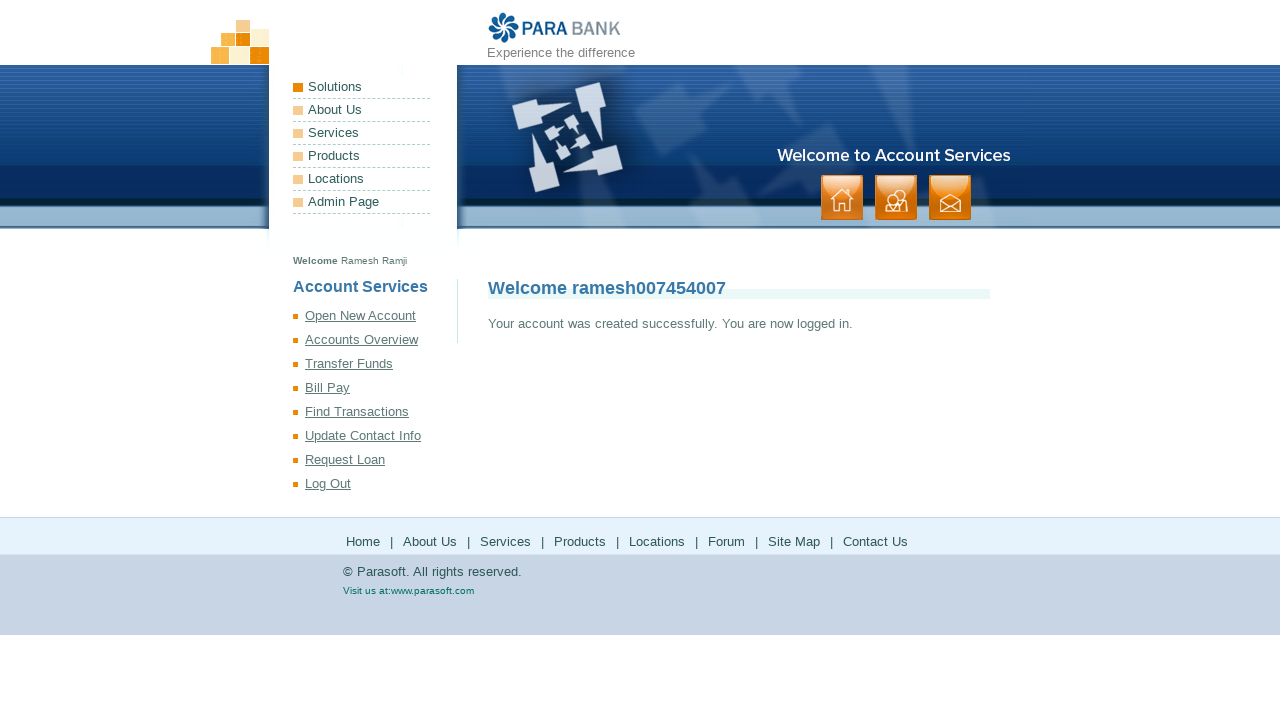

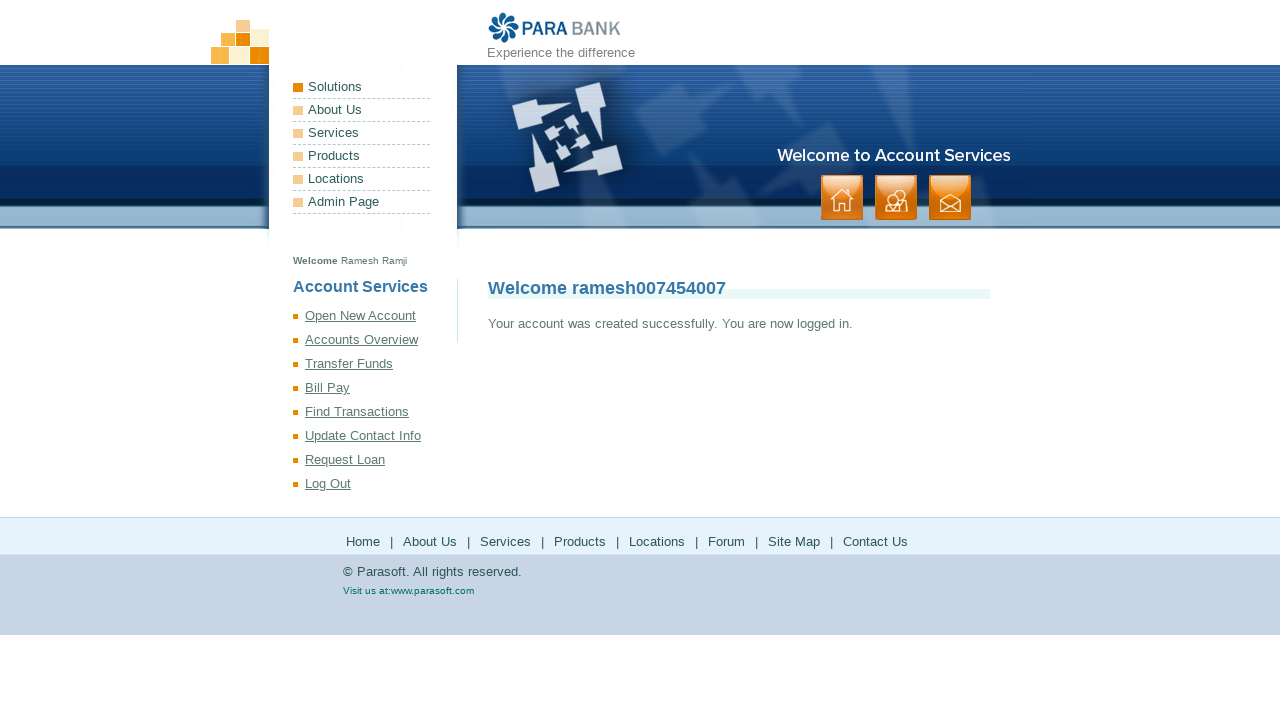